Tests A/B test opt-out by adding a cookie before visiting the A/B test page, then navigating to verify the test is disabled

Starting URL: http://the-internet.herokuapp.com

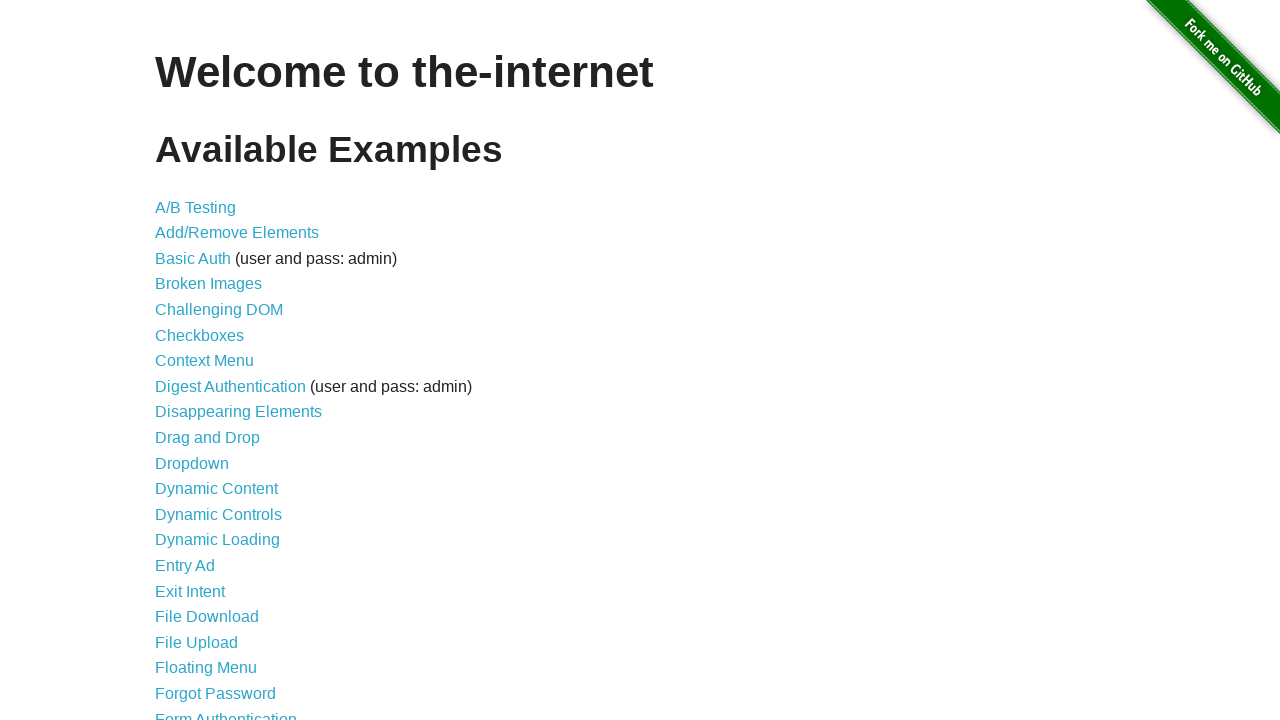

Added optimizelyOptOut cookie to disable A/B test
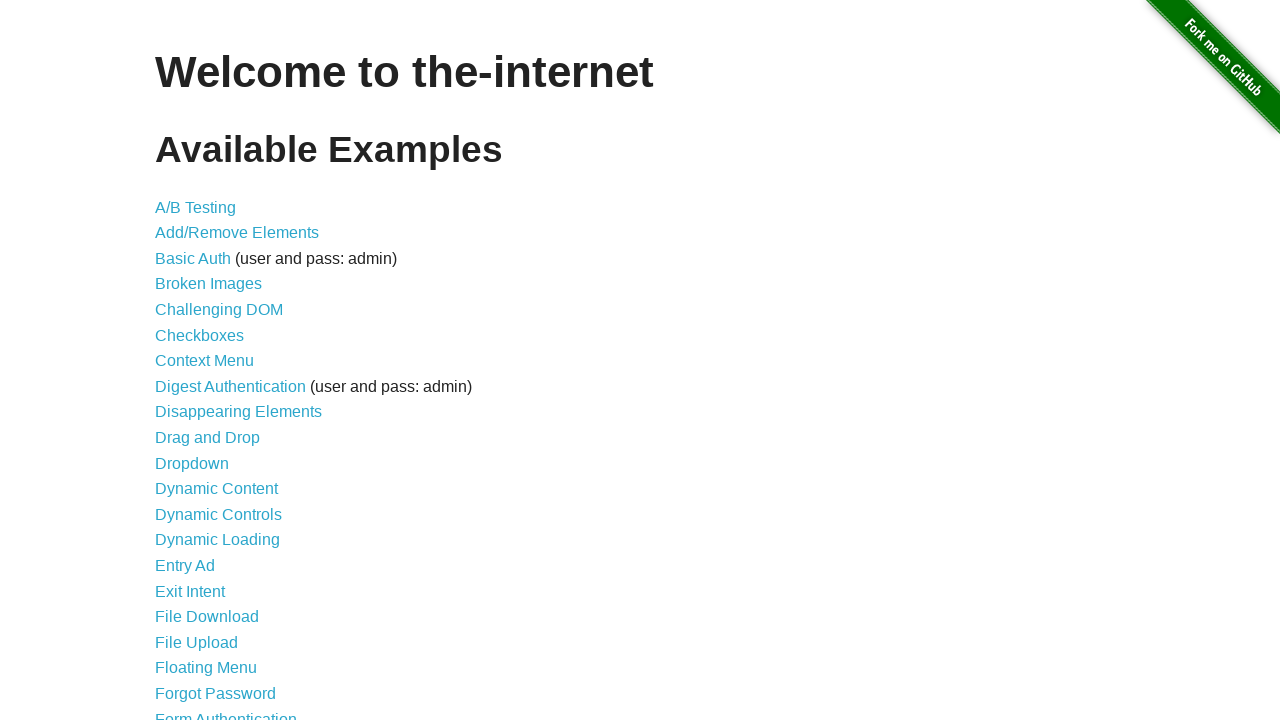

Navigated to A/B test page
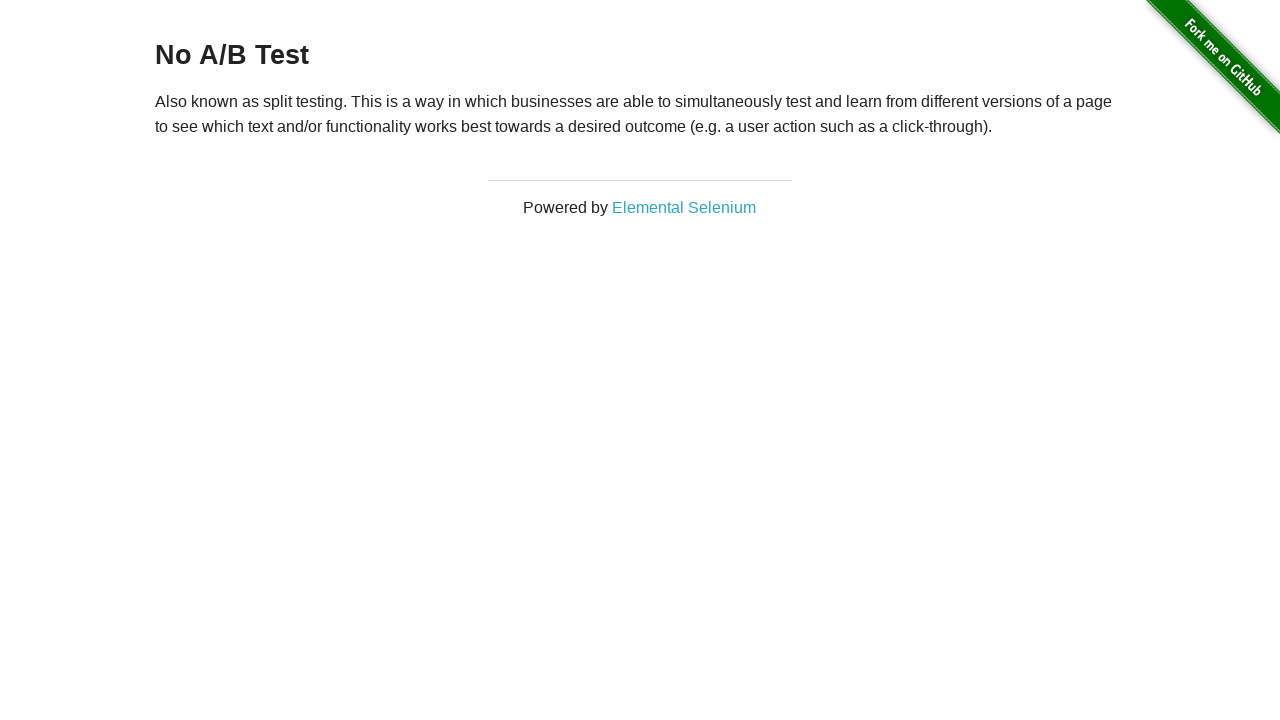

Waited for h3 heading to load and confirmed A/B test is disabled
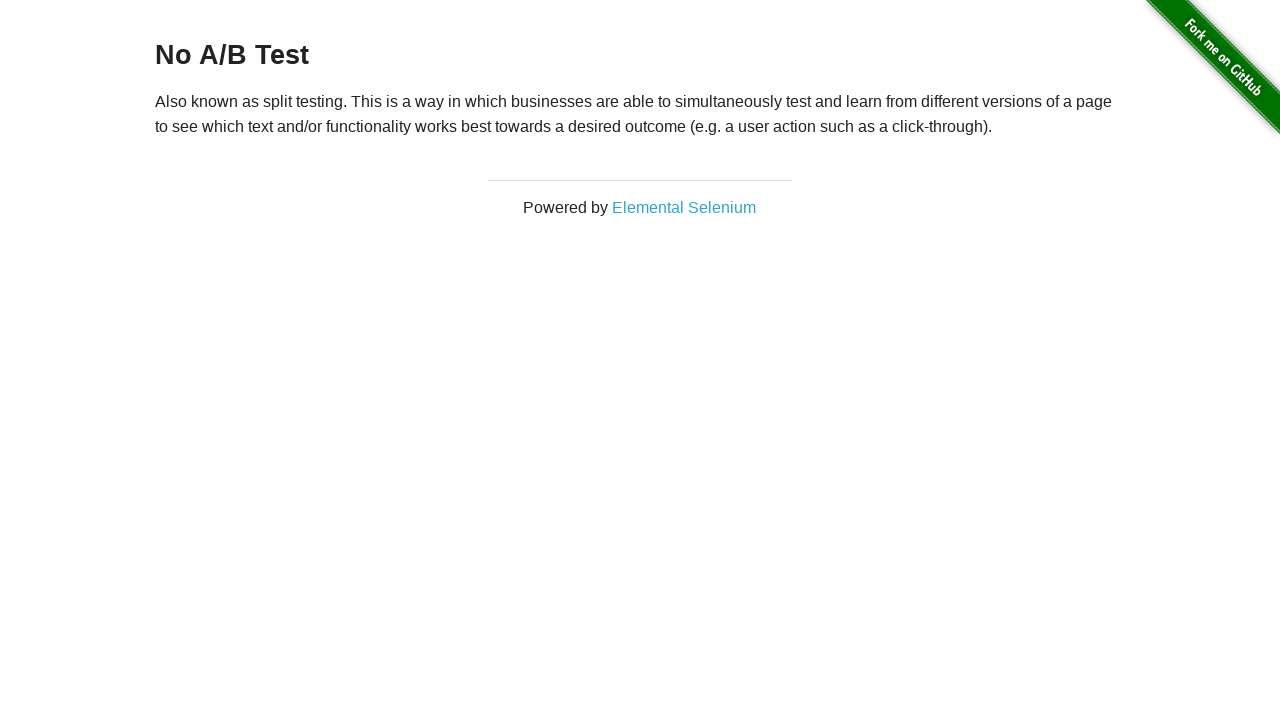

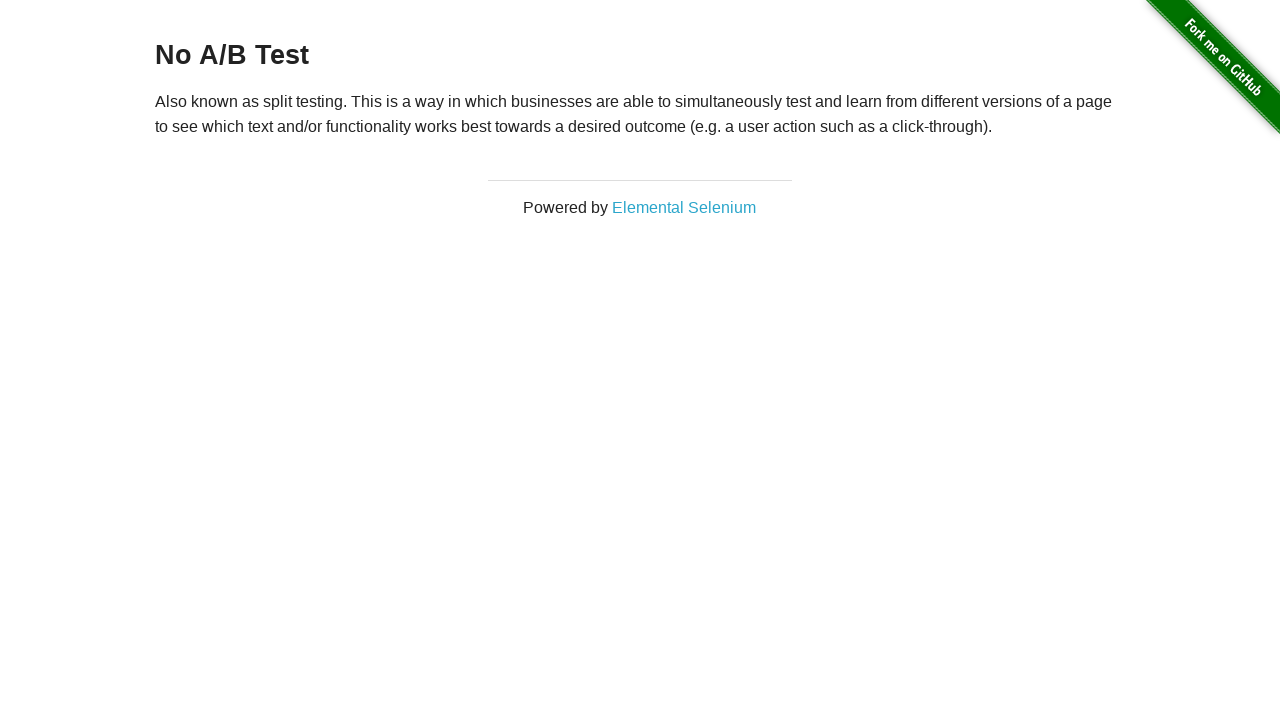